Tests radio button functionality by clicking multiple sport radio buttons and verifying their selection states

Starting URL: https://practice.cydeo.com/radio_buttons

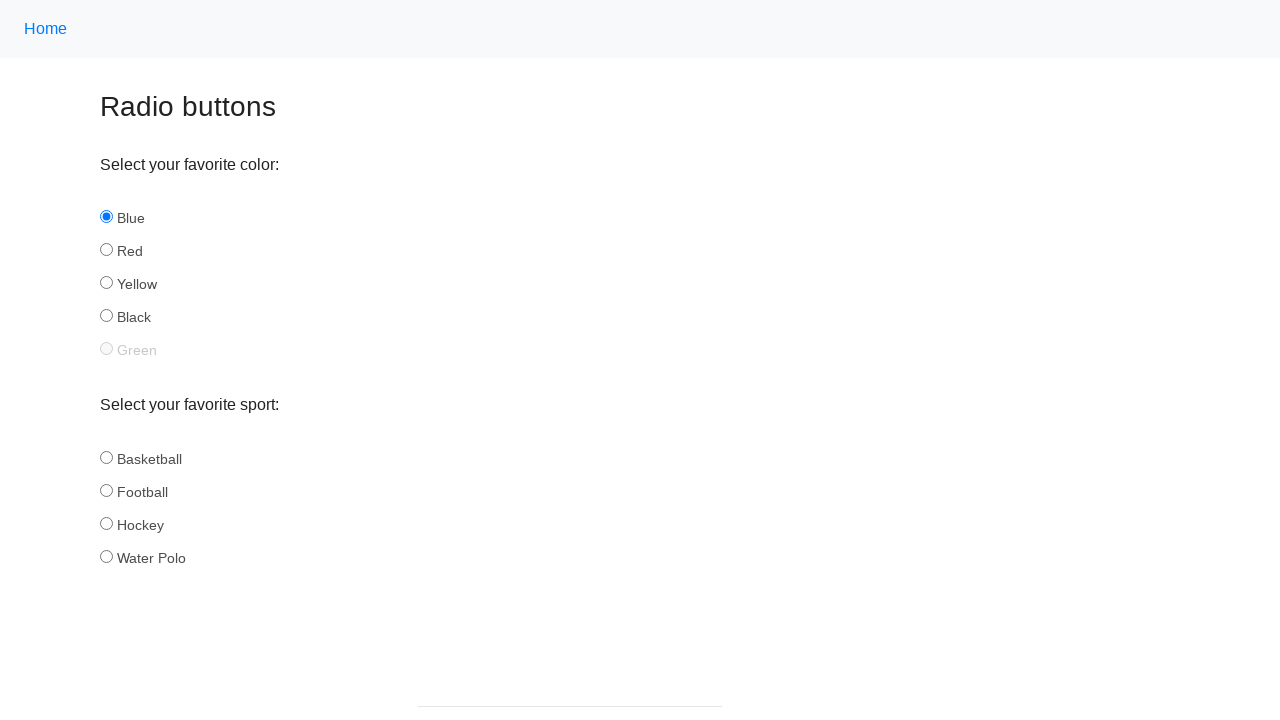

Clicked Basketball radio button at (106, 457) on xpath=//input[@id='basketball']
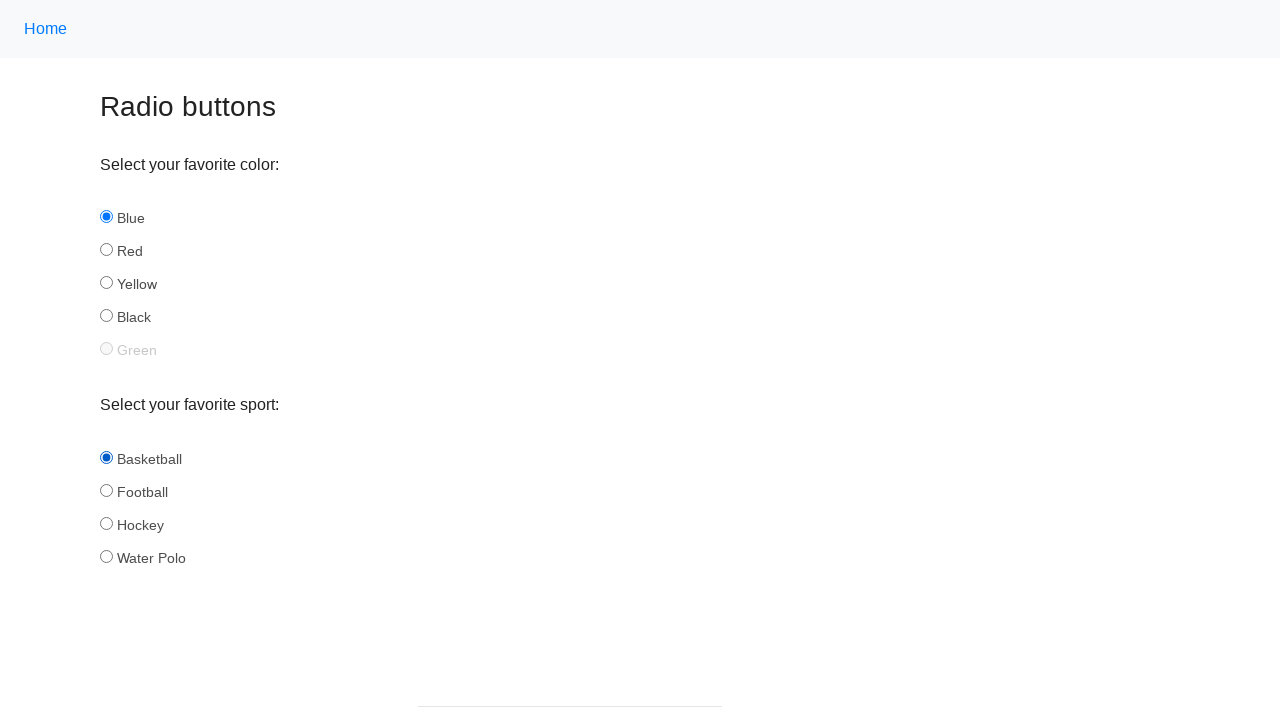

Clicked Football radio button at (106, 490) on xpath=//input[@id='football']
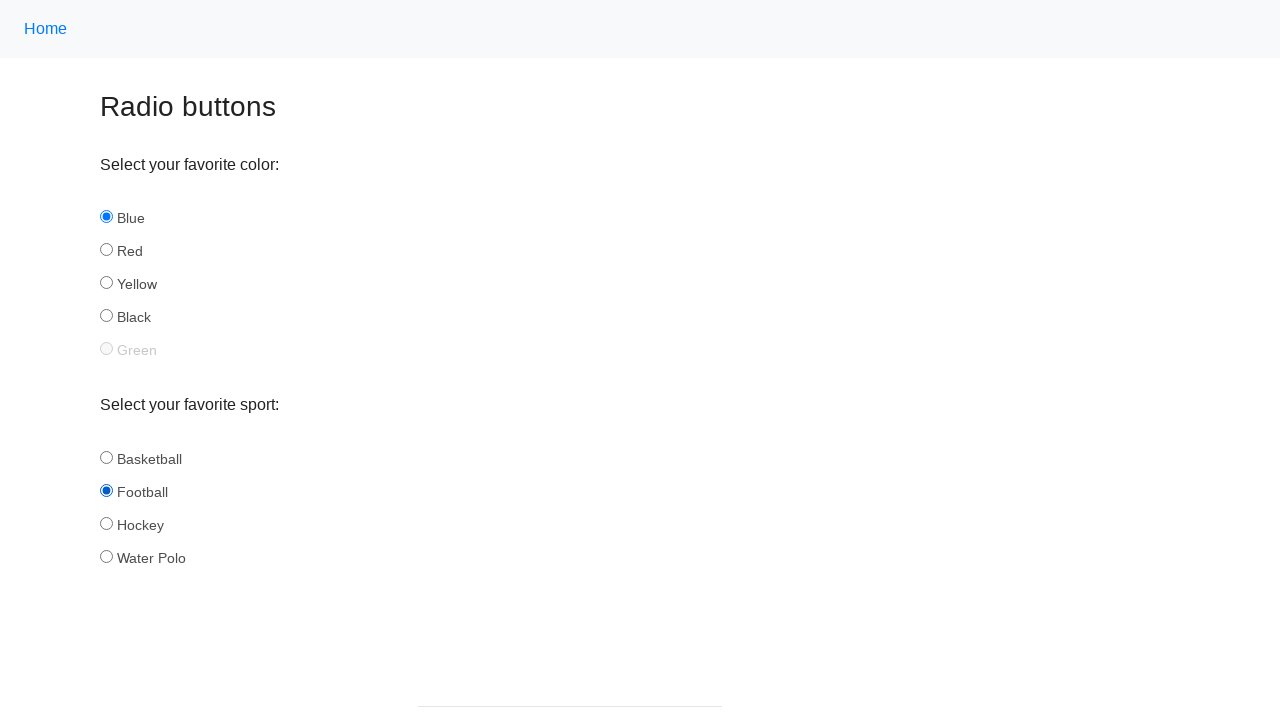

Clicked Hockey radio button at (106, 523) on xpath=//input[@id='hockey']
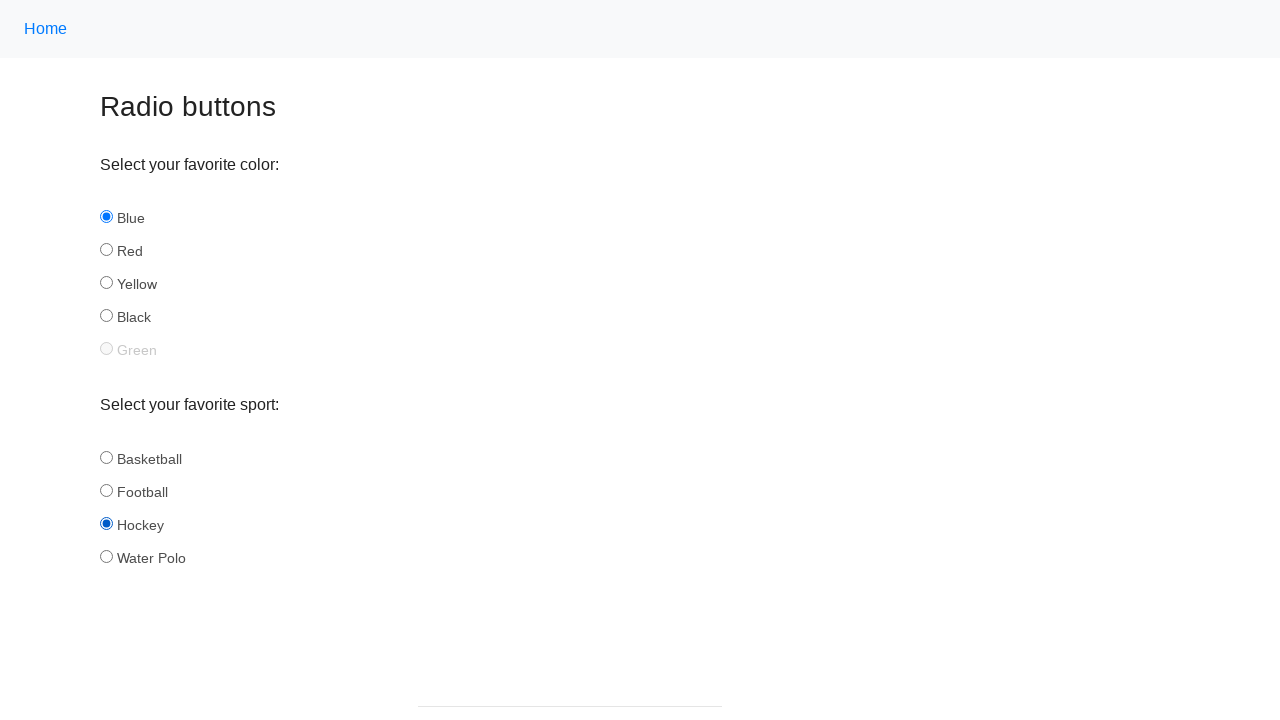

Clicked Water Polo radio button at (106, 556) on xpath=//input[@id='water_polo']
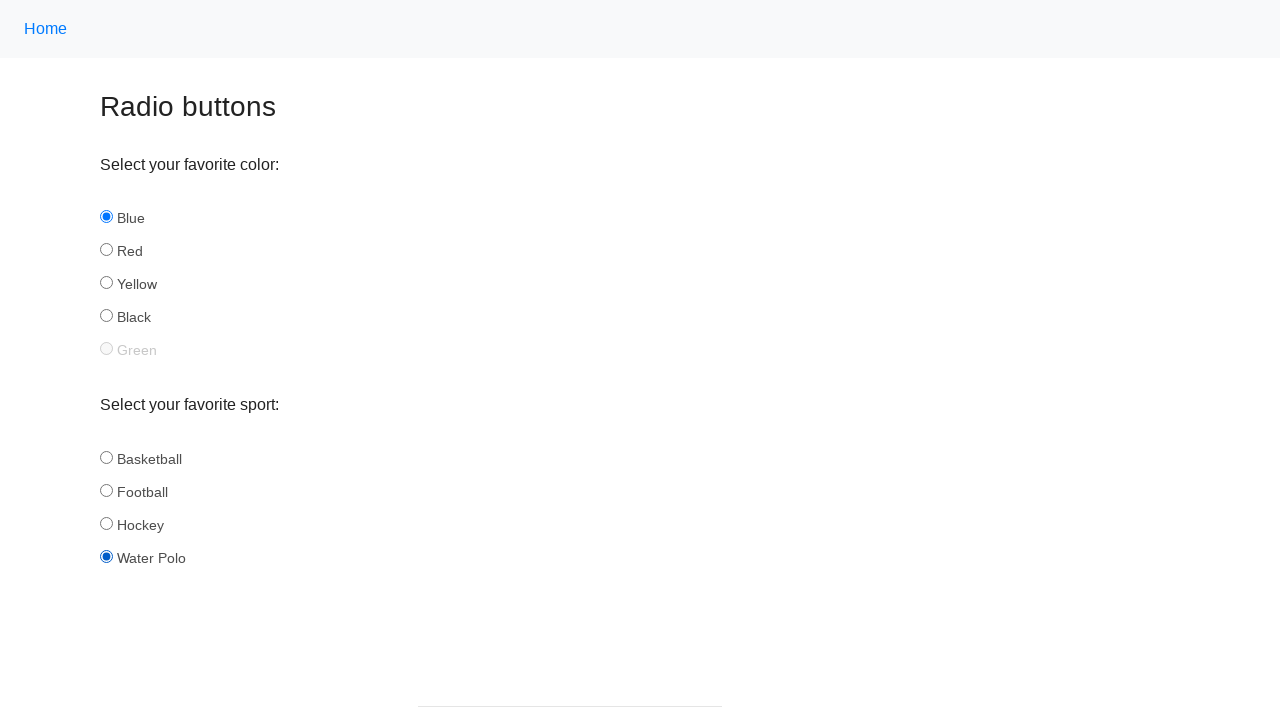

Clicked Hockey radio button again to verify selection at (106, 523) on xpath=//input[@id='hockey']
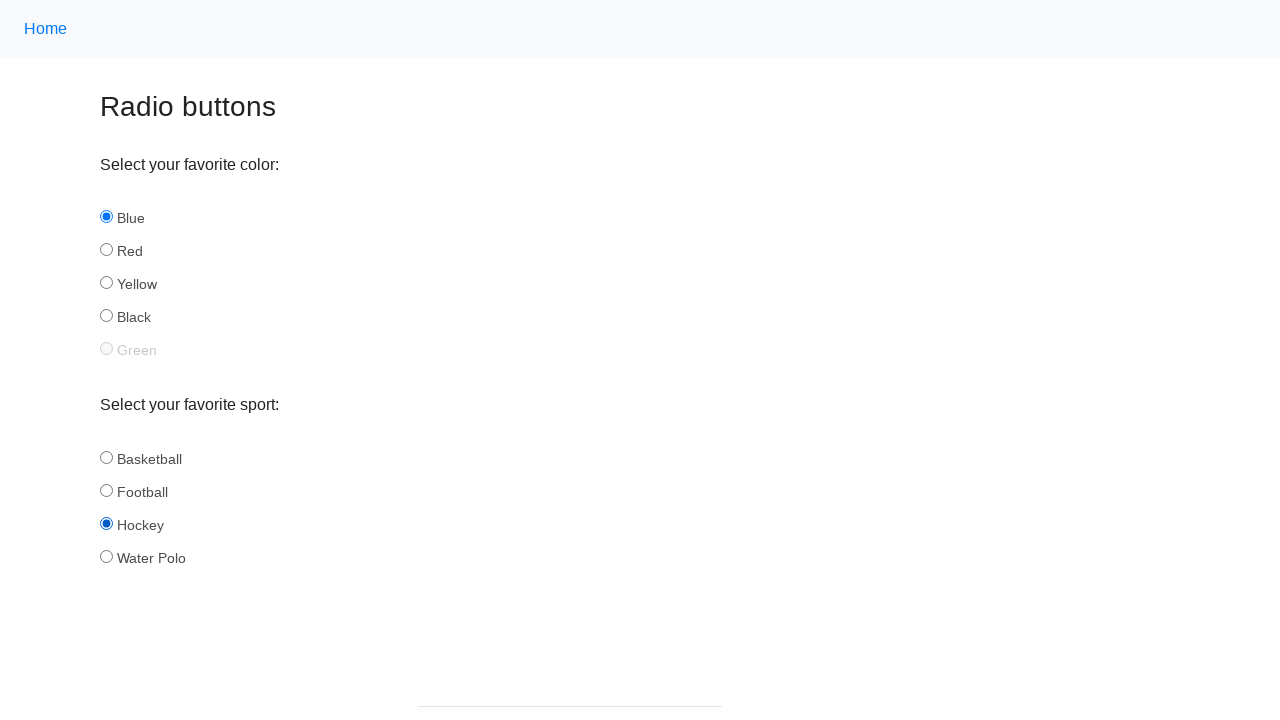

Verified Hockey radio button is checked
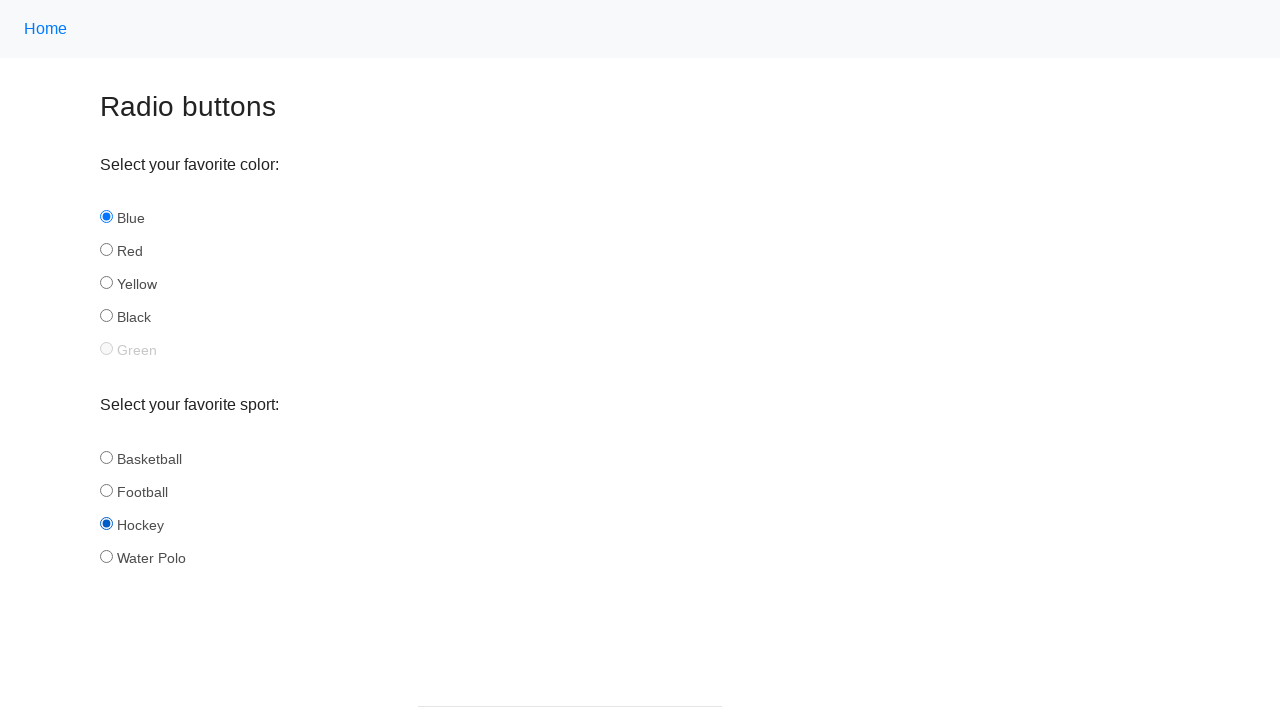

Verified Basketball radio button is not checked
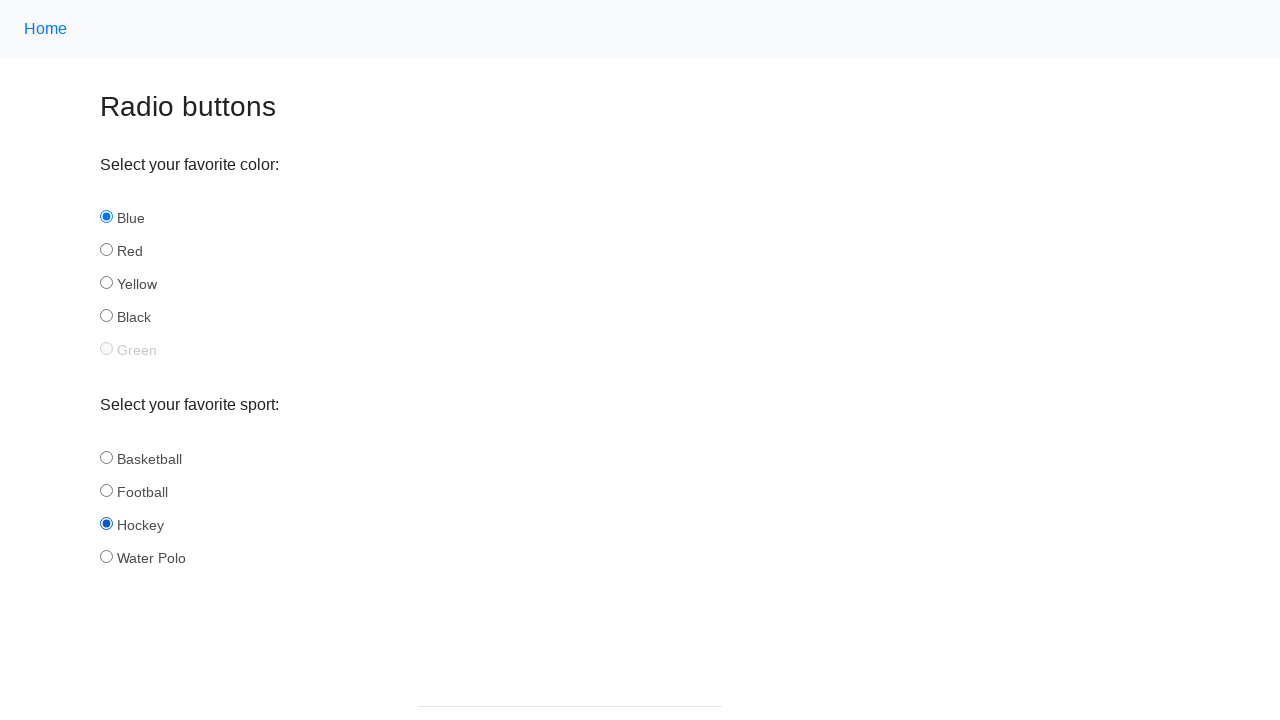

Verified Football radio button is not checked
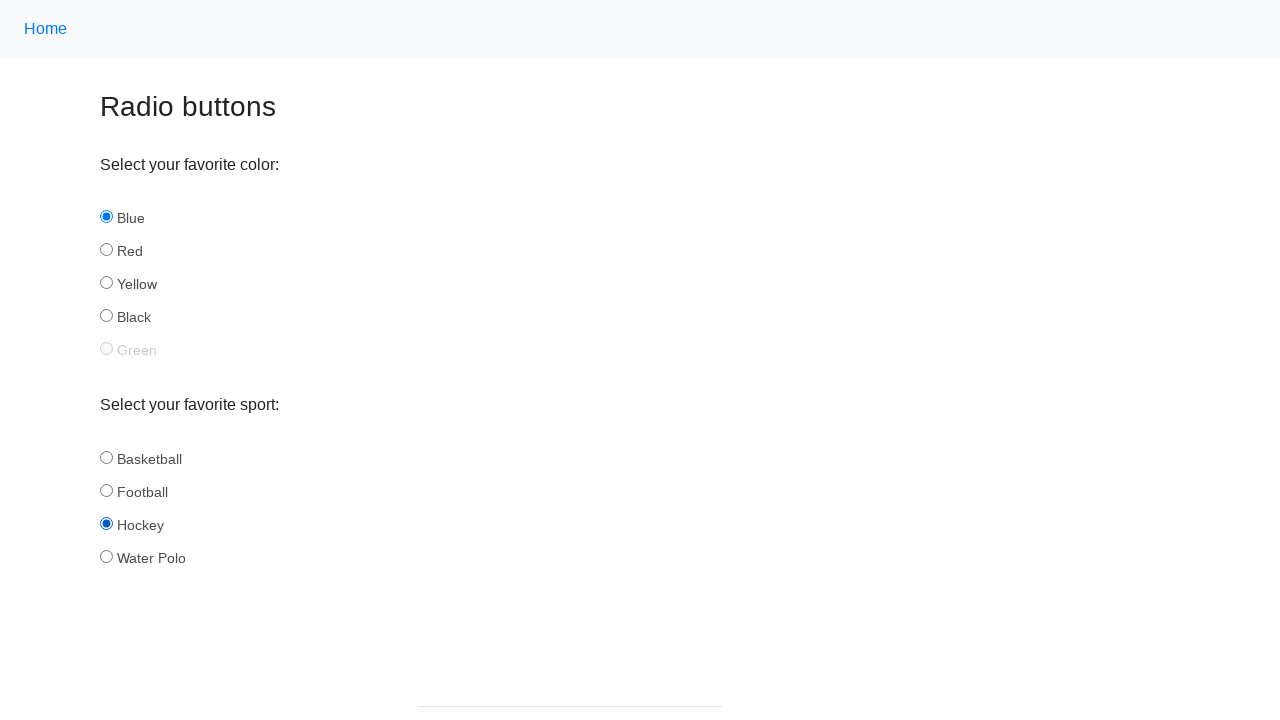

Verified Water Polo radio button is not checked
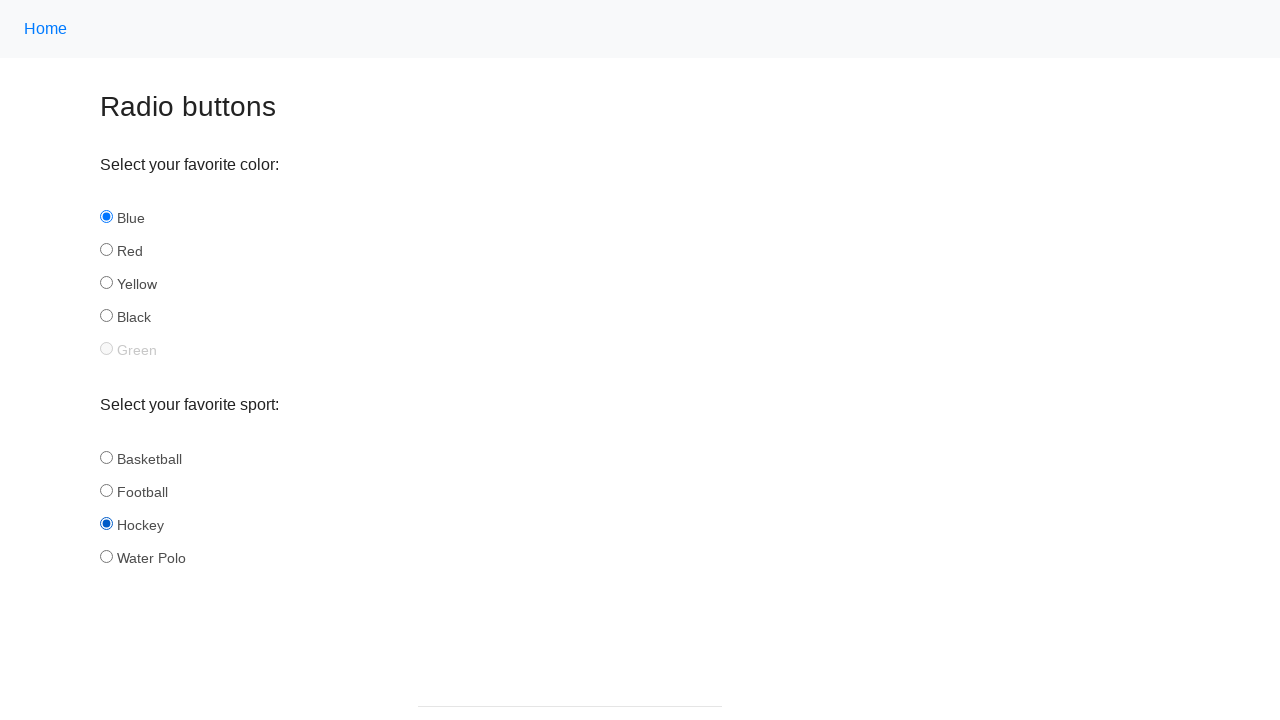

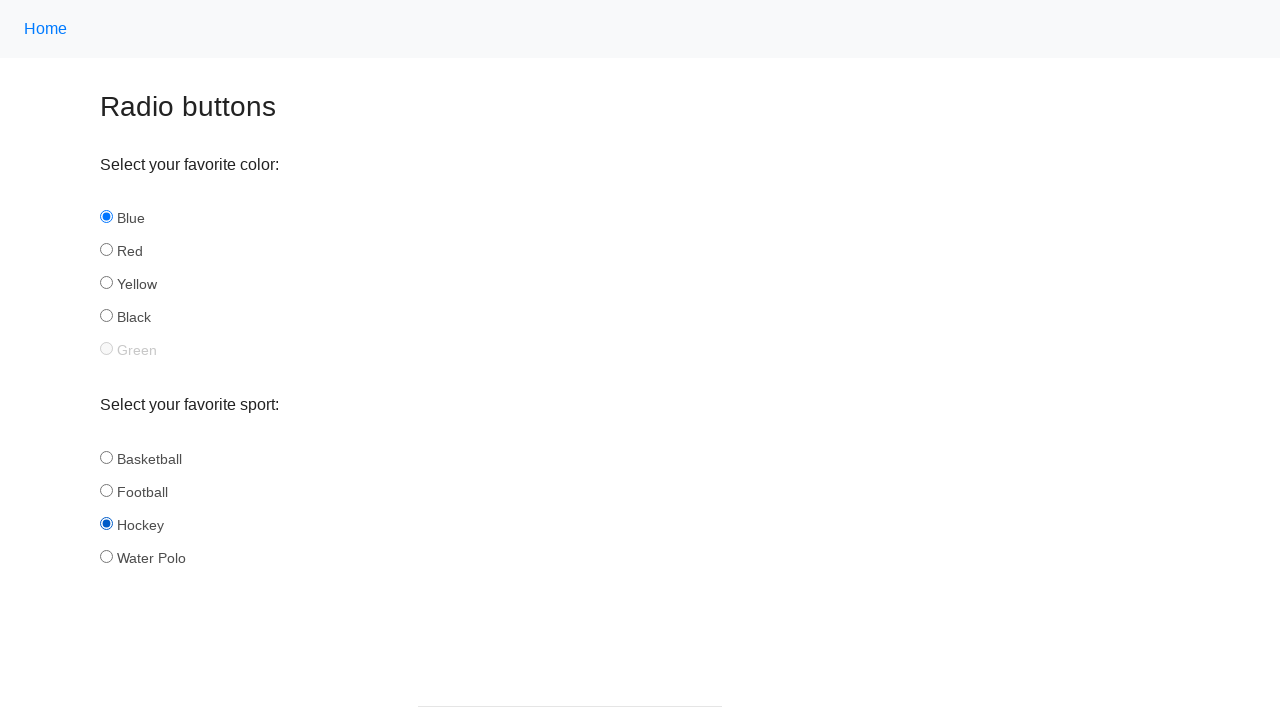